Navigates to BStackDemo e-commerce site, adds a product to cart, and verifies the cart displays with the correct product

Starting URL: https://www.bstackdemo.com

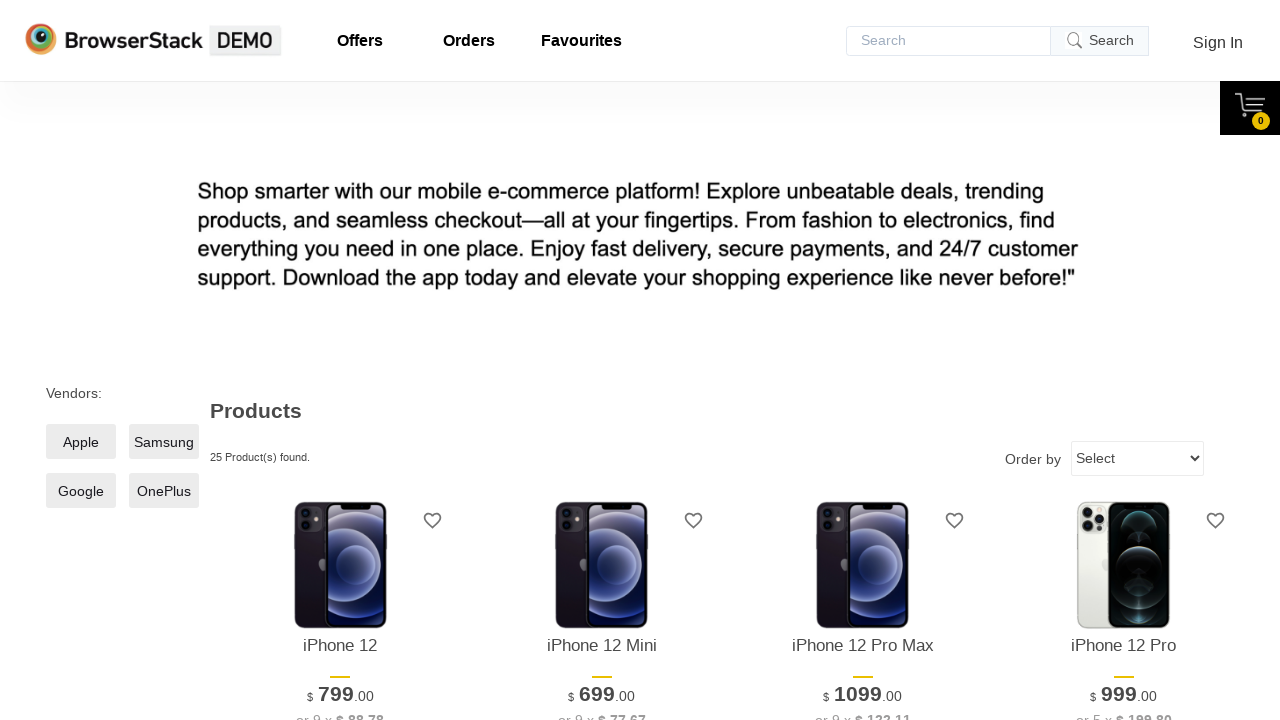

Waited for first product to be visible
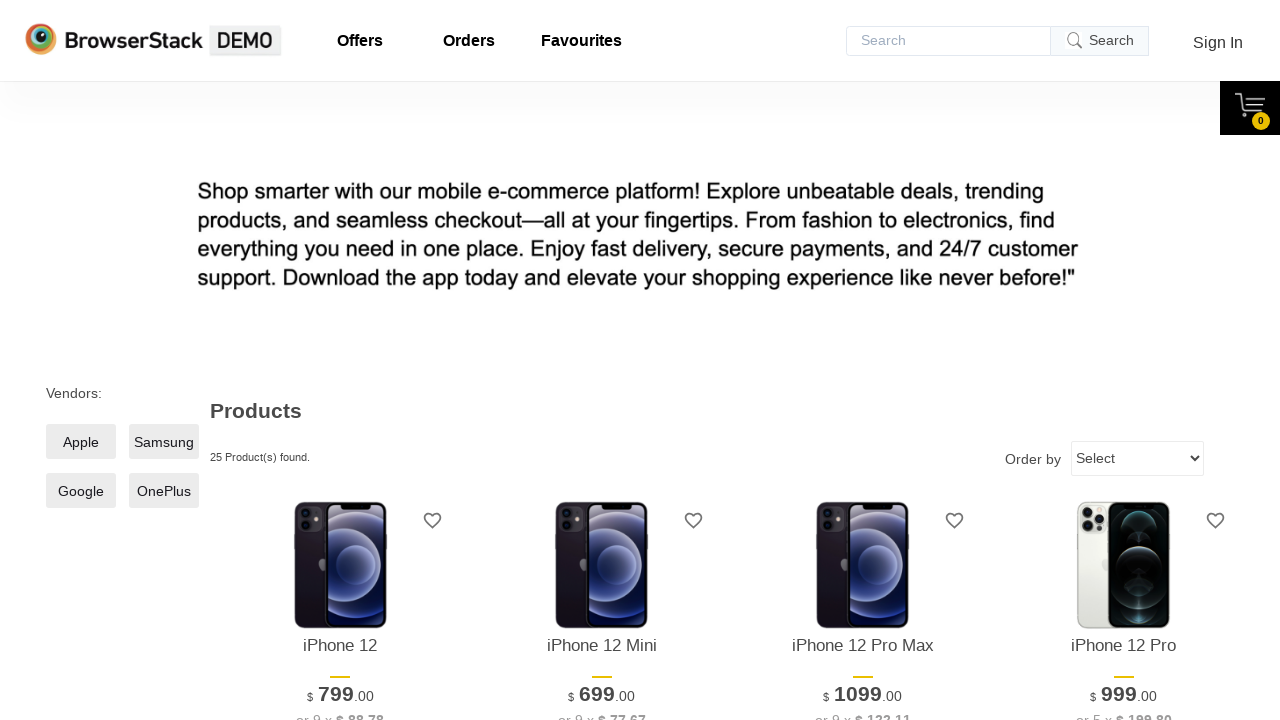

Clicked add to cart button for first product at (340, 361) on xpath=//*[@id='1']/div[4]
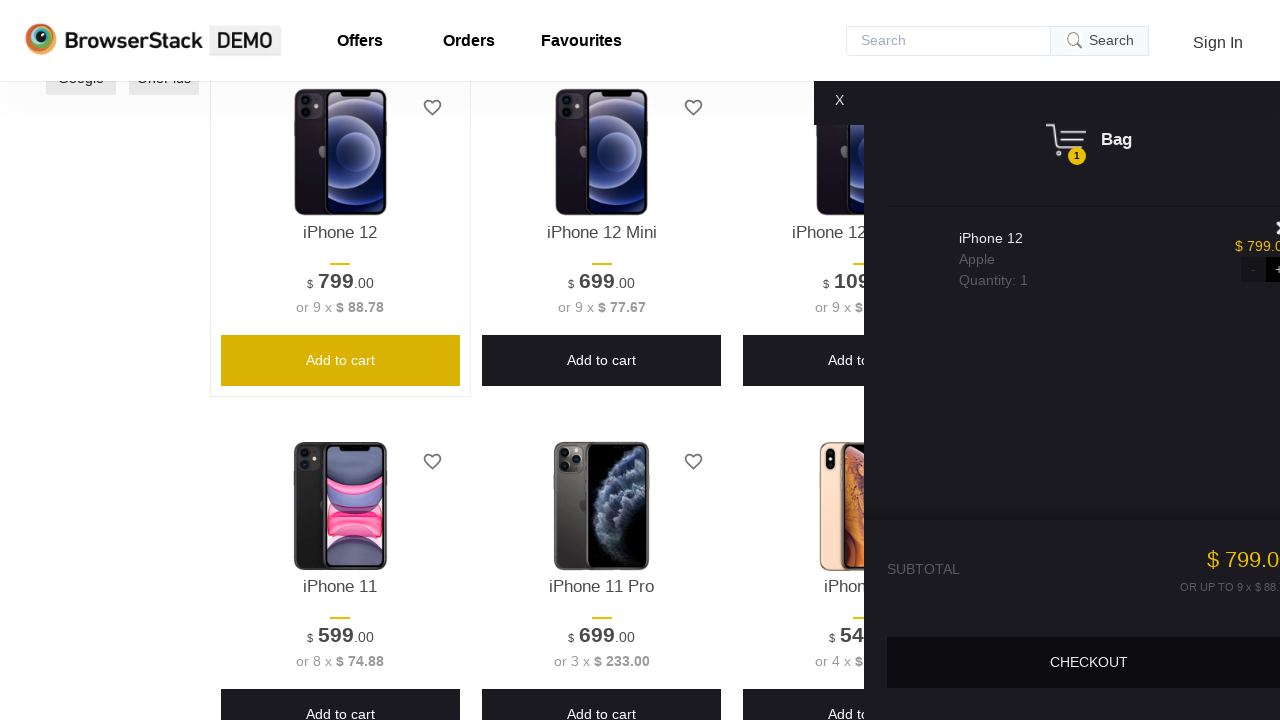

Cart displayed with product added
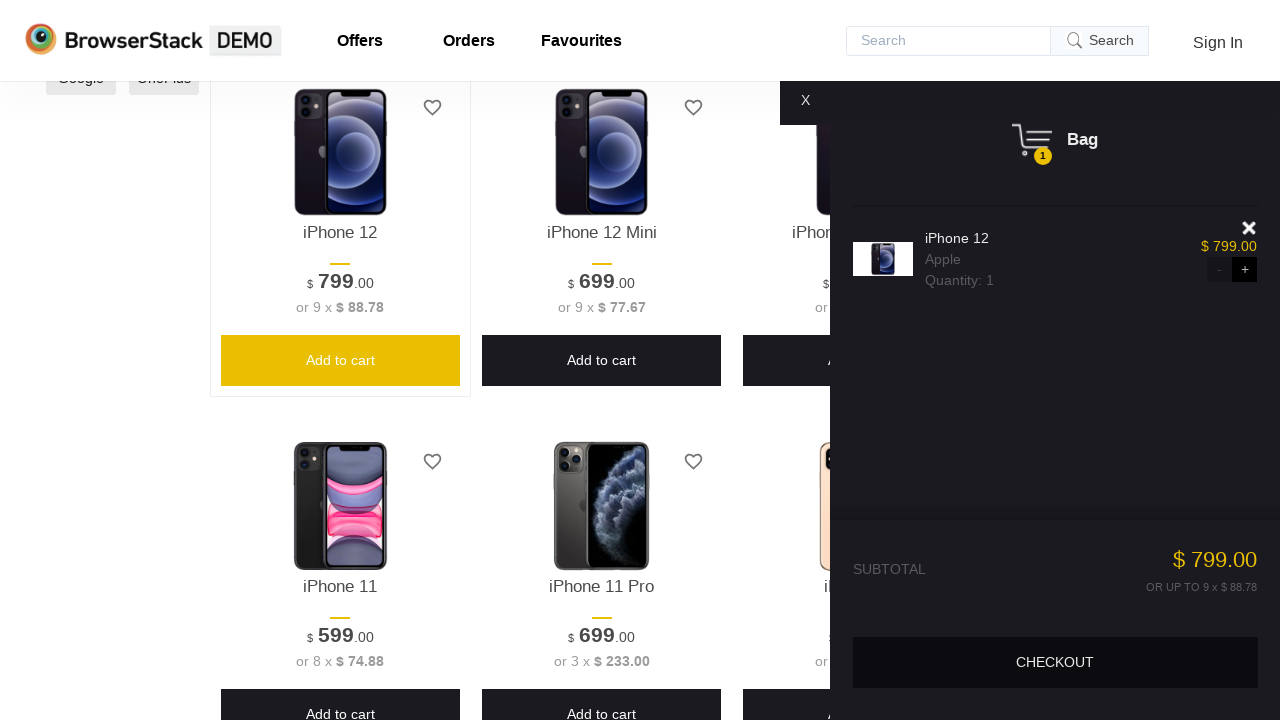

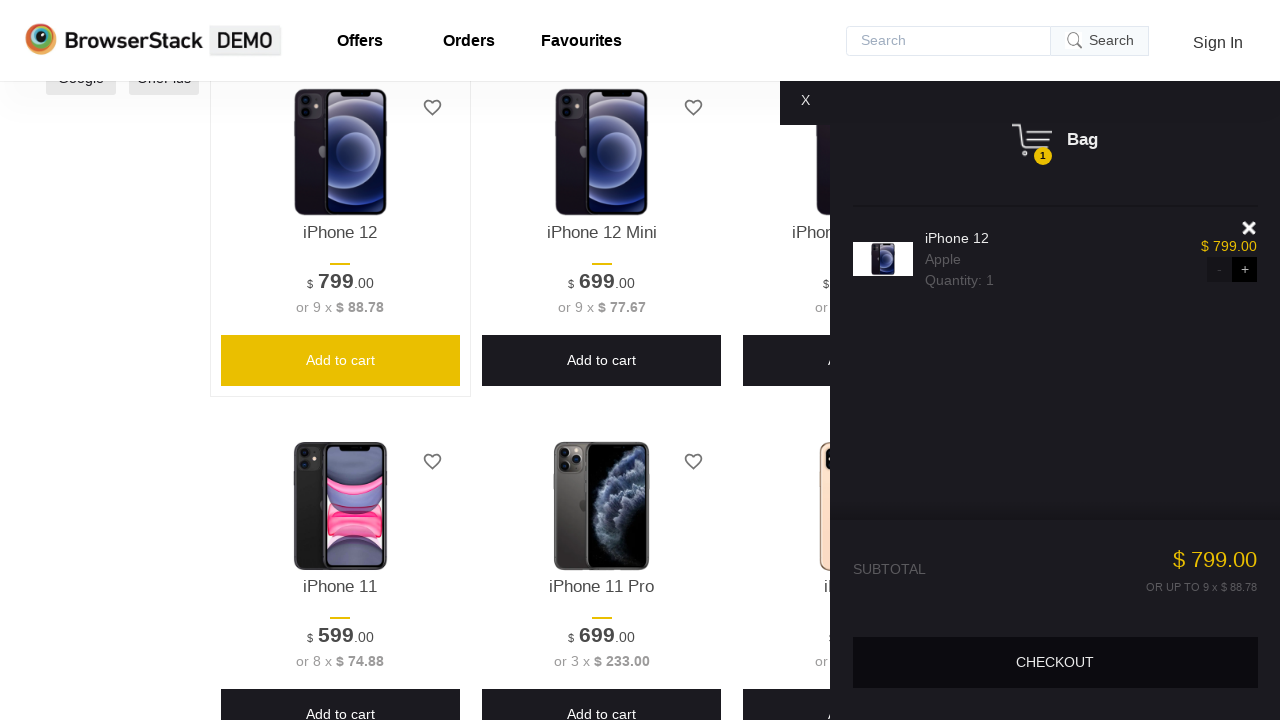